Automates a math challenge by reading a value from the page, calculating log(abs(12*sin(x))), entering the result, checking a robot checkbox, selecting a radio button, and submitting the form.

Starting URL: https://suninjuly.github.io/math.html

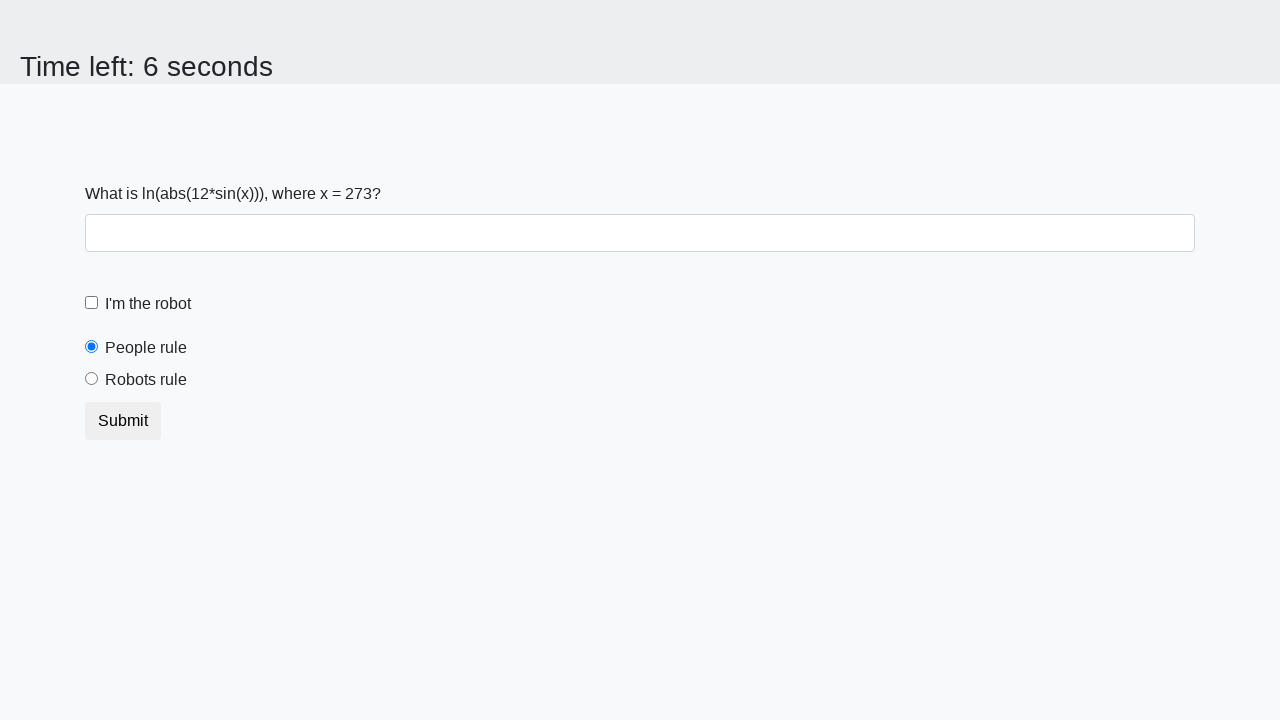

Read x value from the page
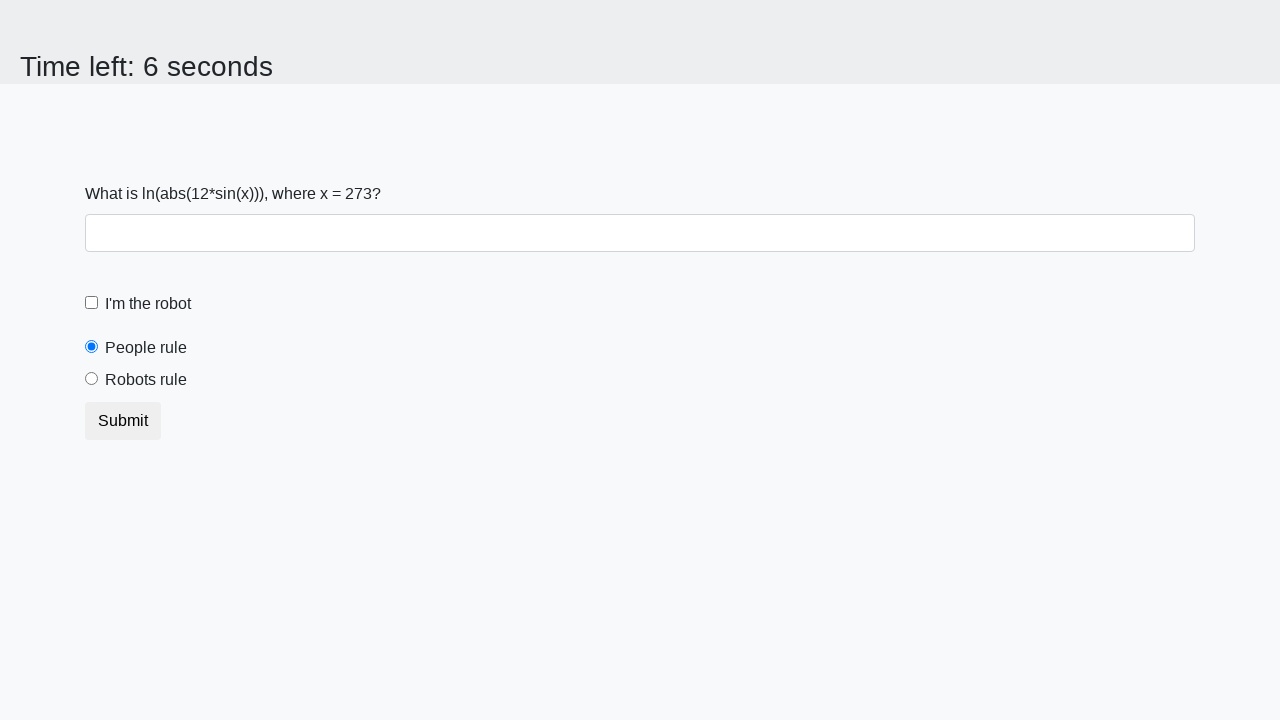

Calculated log(abs(12*sin(x)))
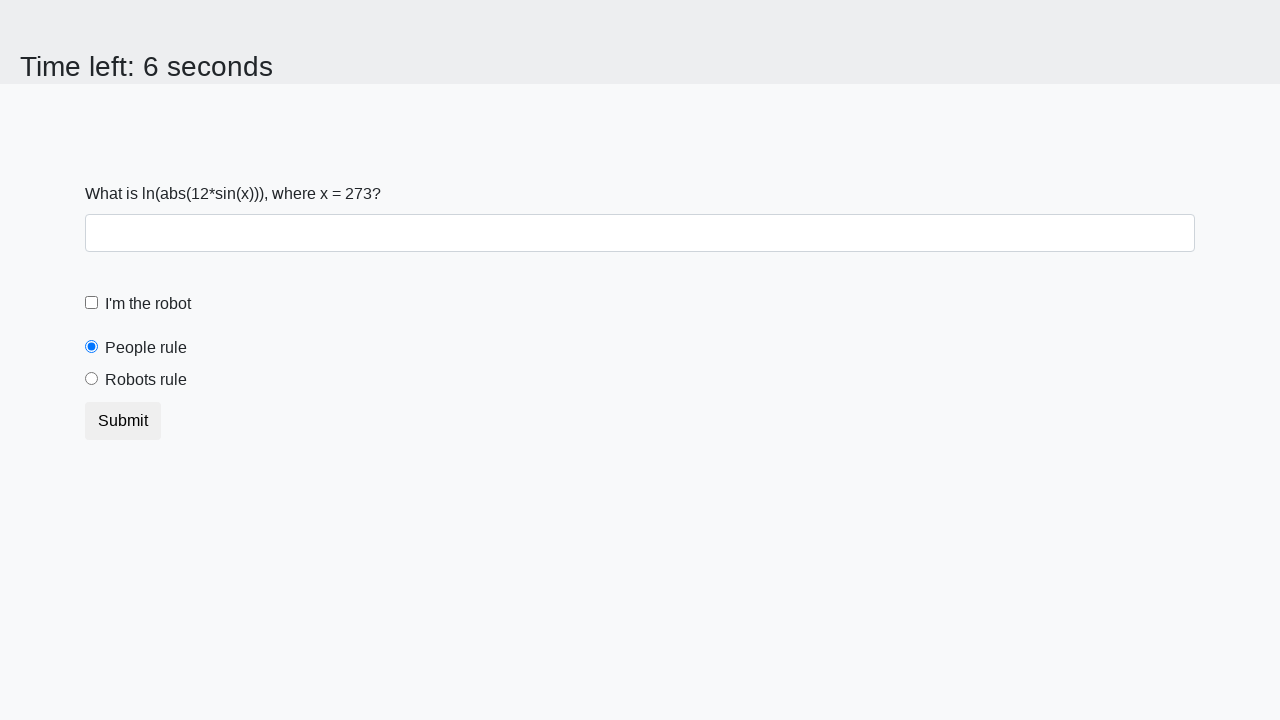

Entered calculated result in answer field on #answer
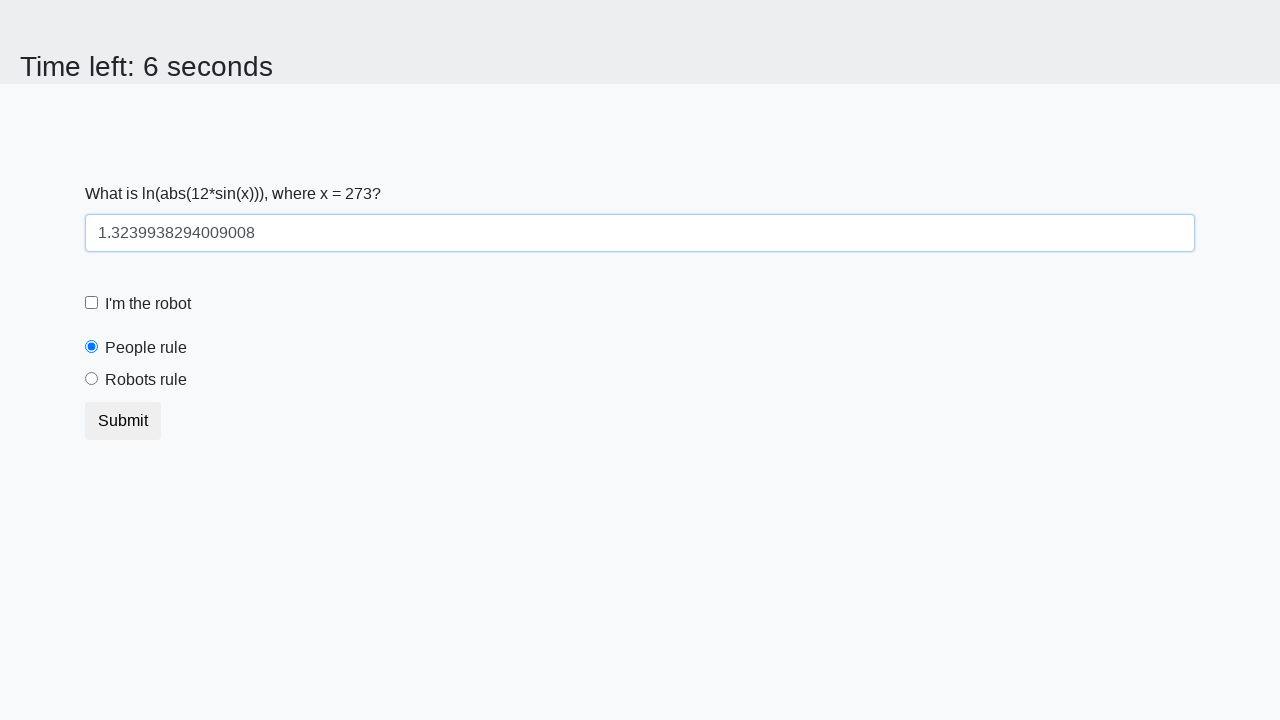

Checked 'I'm the robot' checkbox at (92, 303) on #robotCheckbox
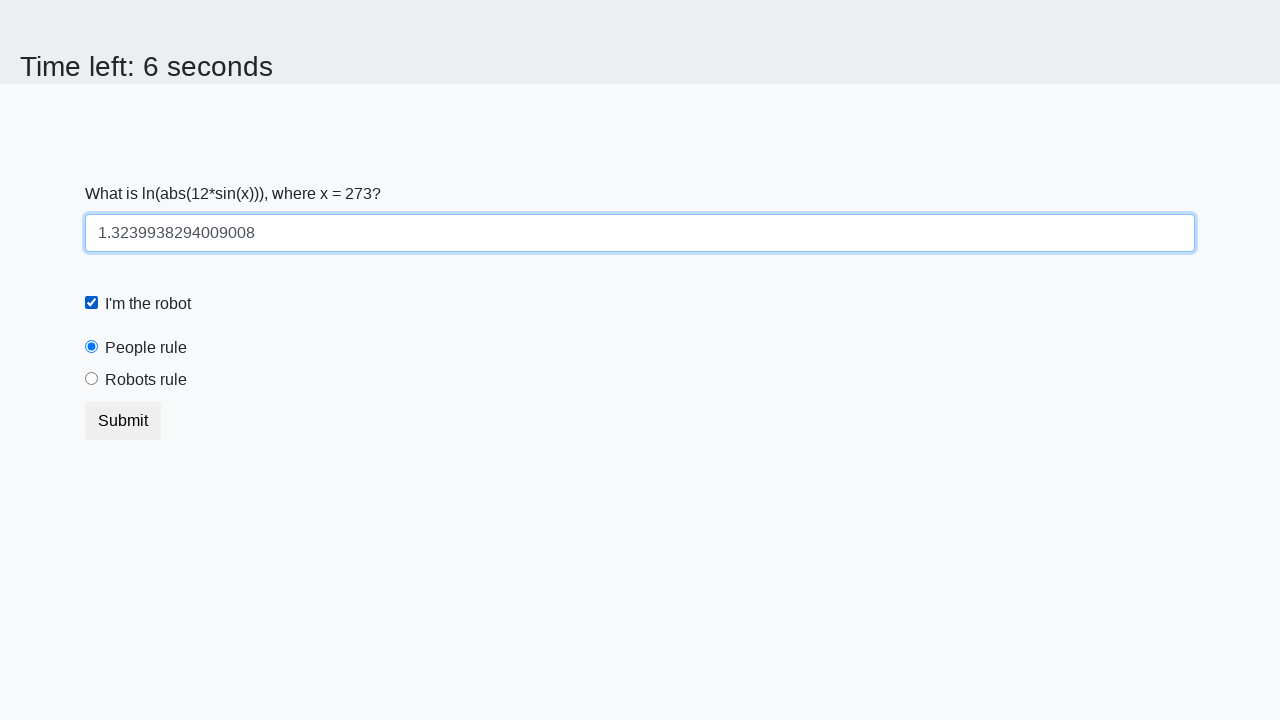

Selected 'Robots rule!' radio button at (92, 379) on #robotsRule
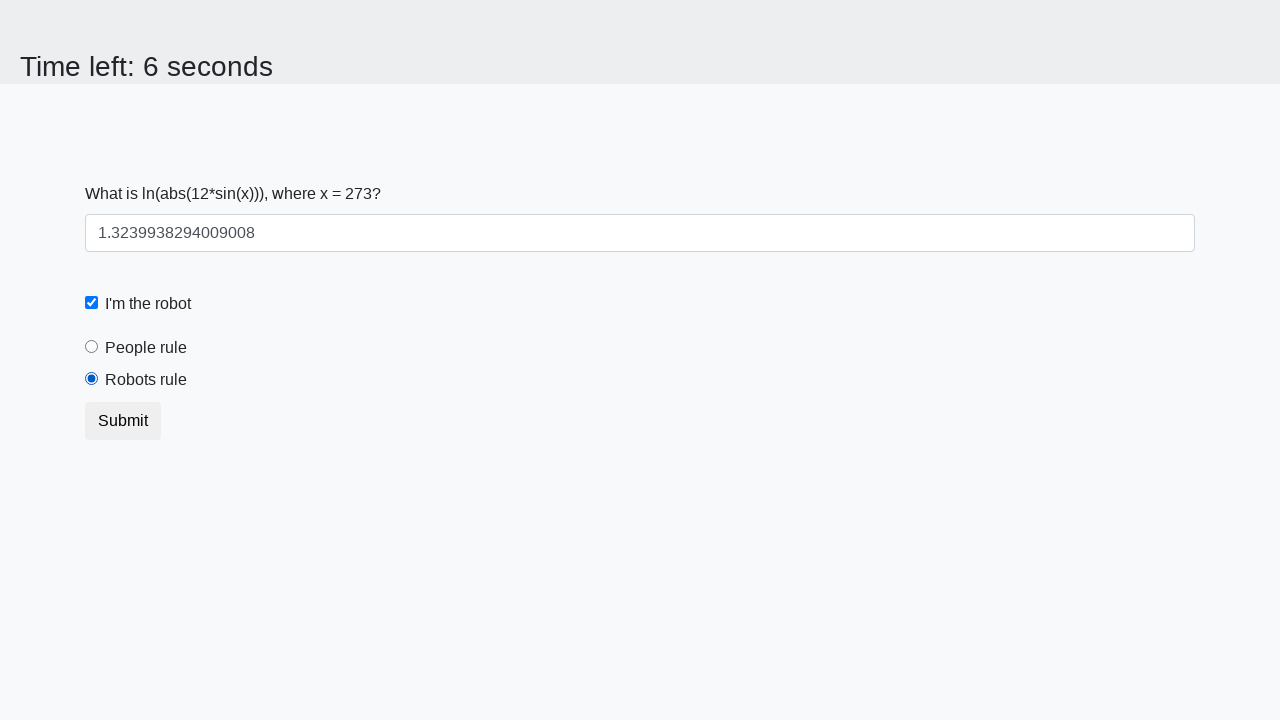

Clicked Submit button at (123, 421) on button[type='submit']
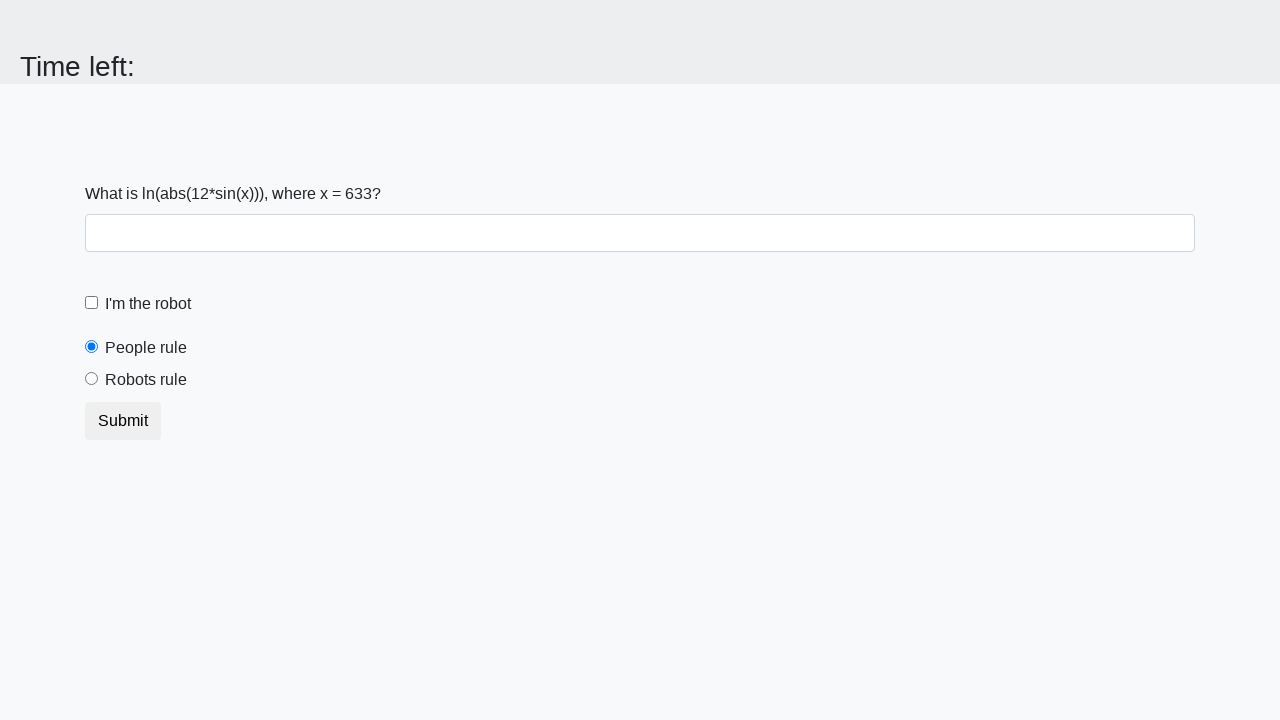

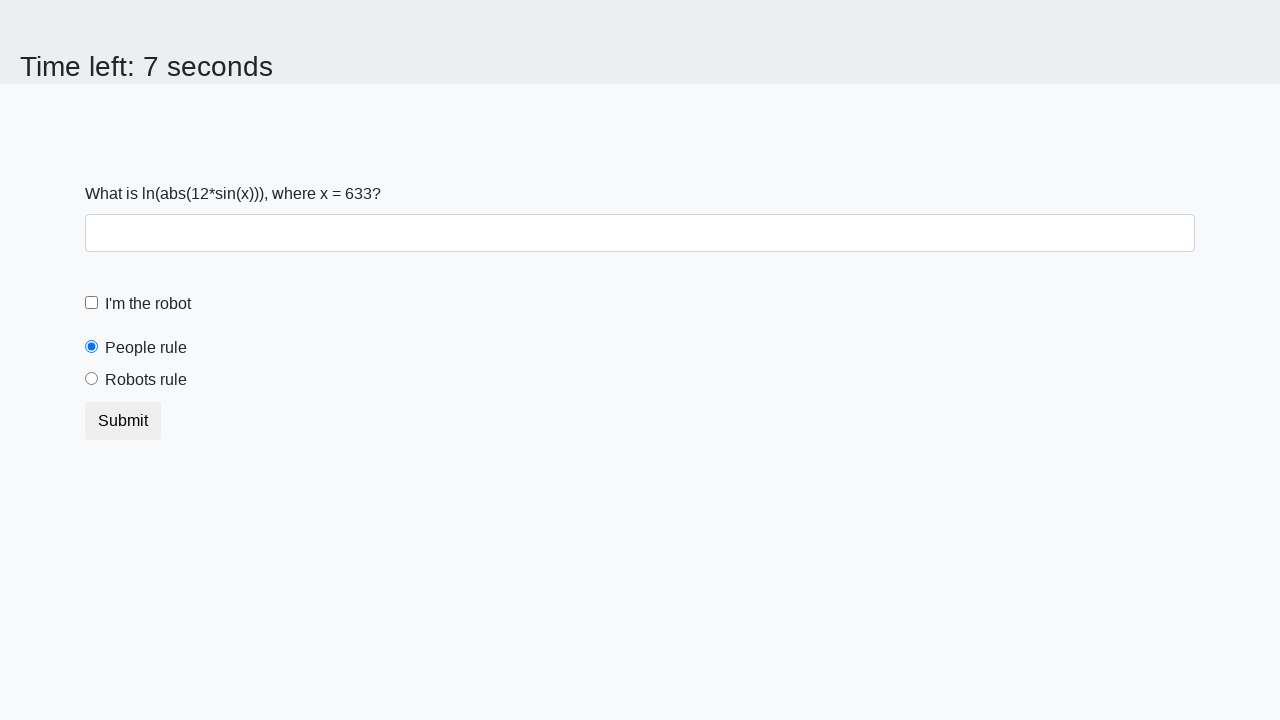